Navigates to a GitHub user profile page and waits briefly before exiting

Starting URL: https://github.com/oguzhanmavii

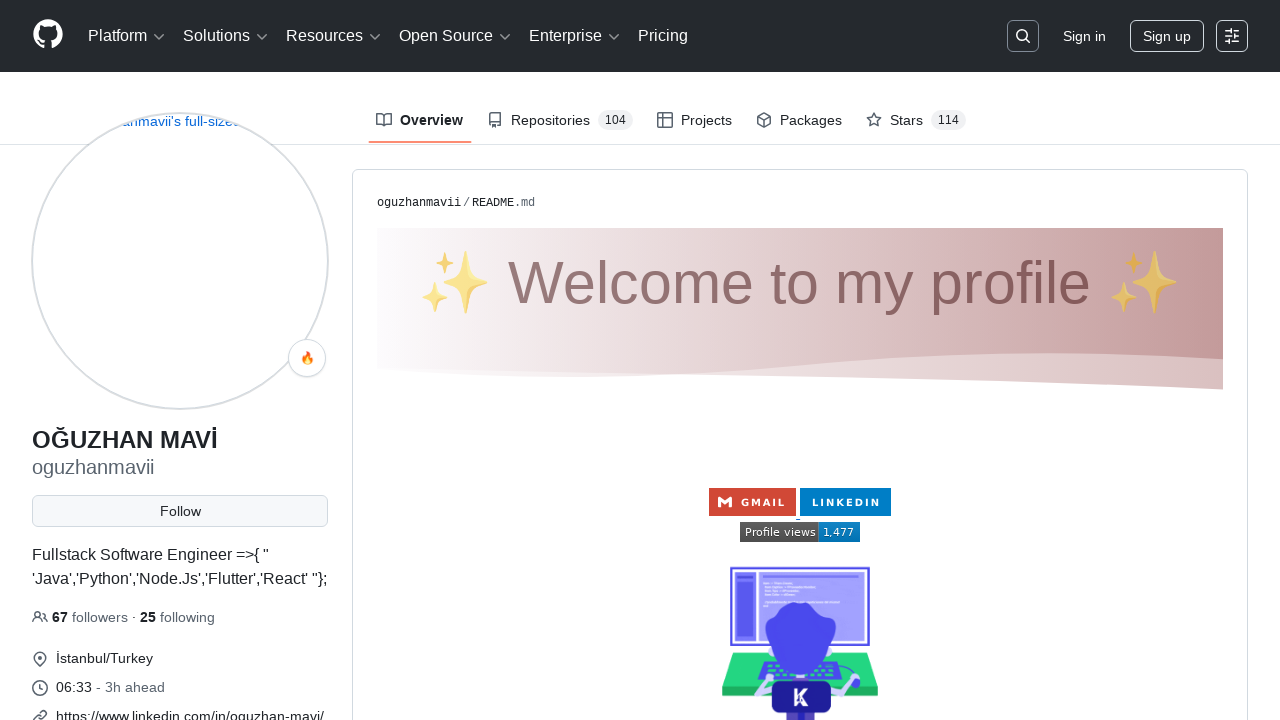

Waited for GitHub profile vcard element to load
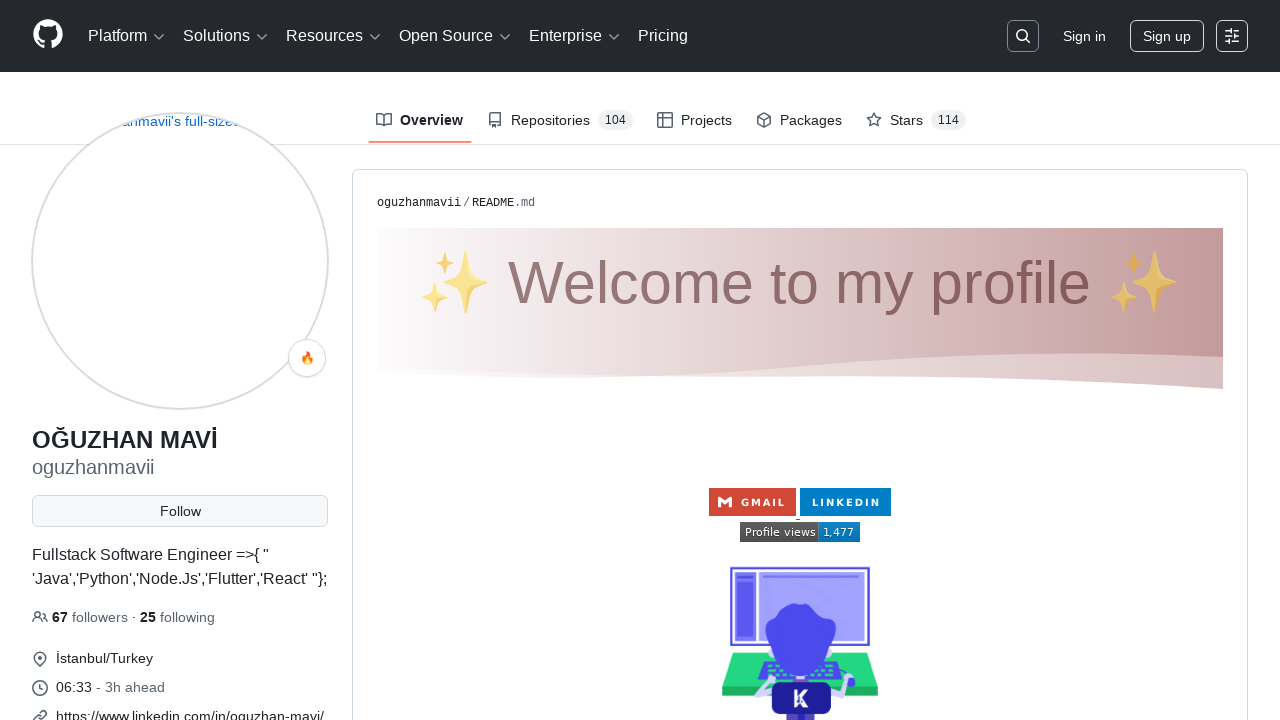

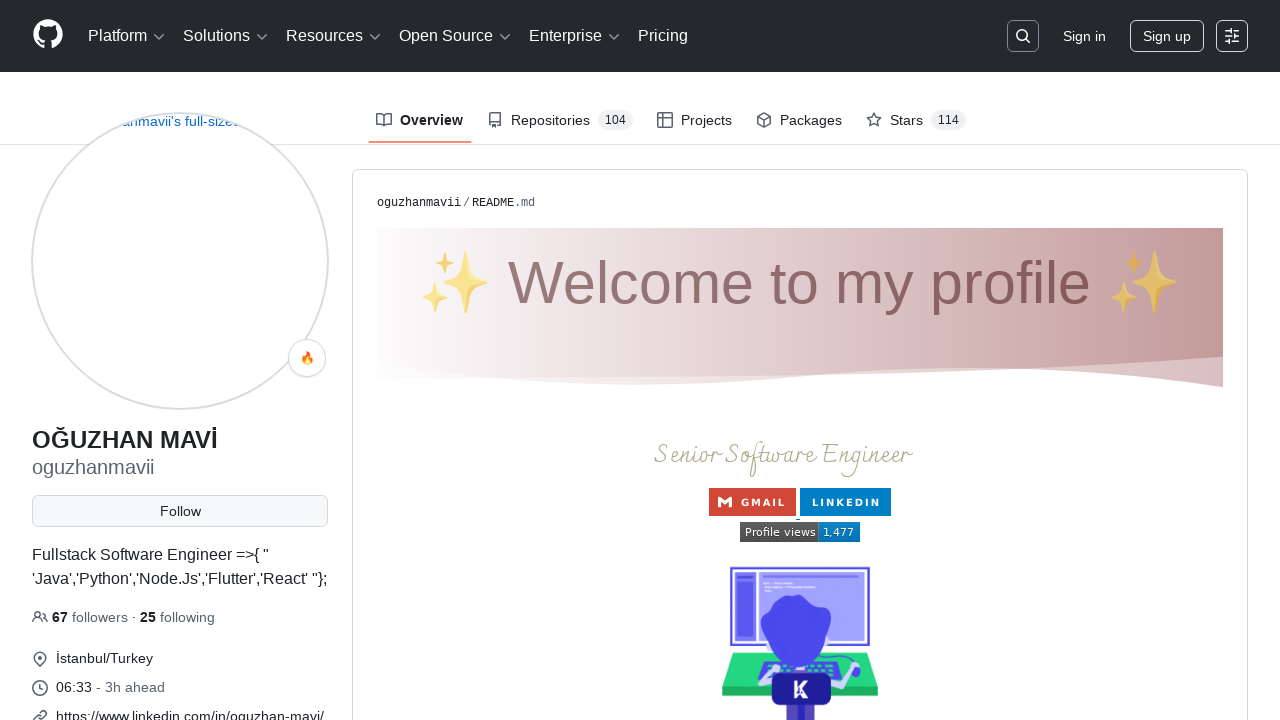